Verifies that the Italic button is present in the TinyMCE toolbar

Starting URL: https://the-internet.herokuapp.com/tinymce

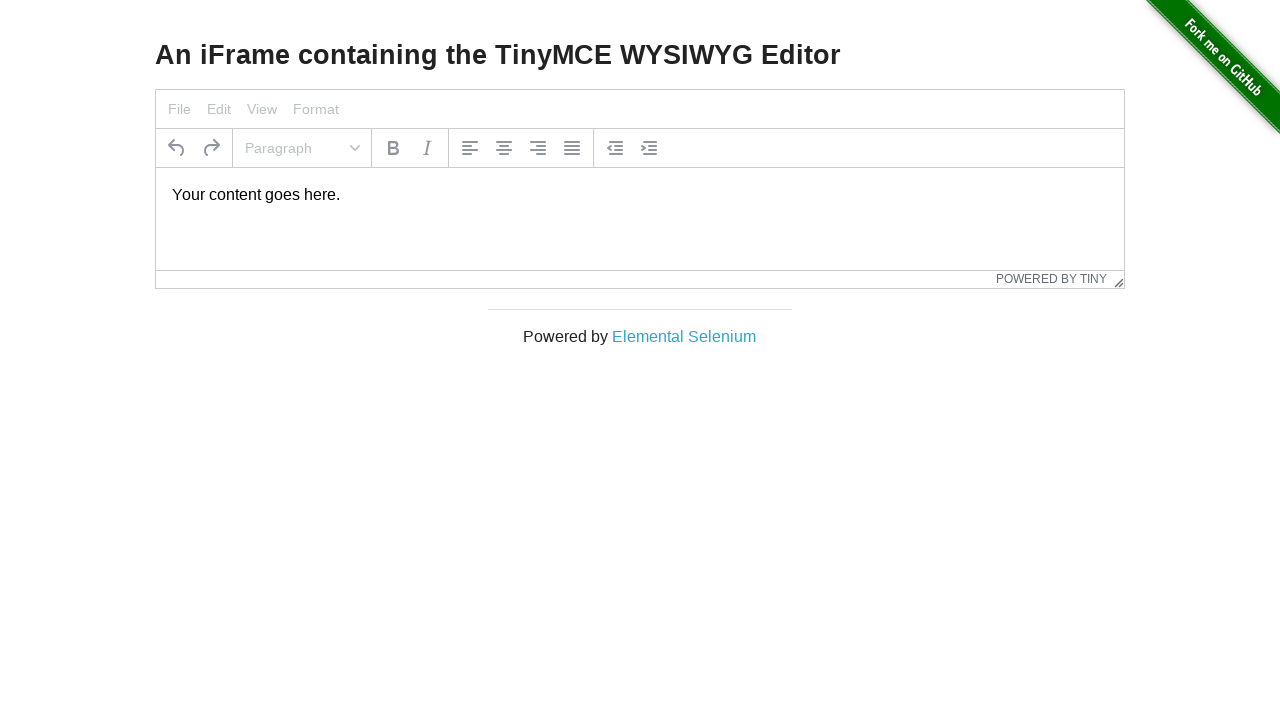

Navigated to TinyMCE page at https://the-internet.herokuapp.com/tinymce
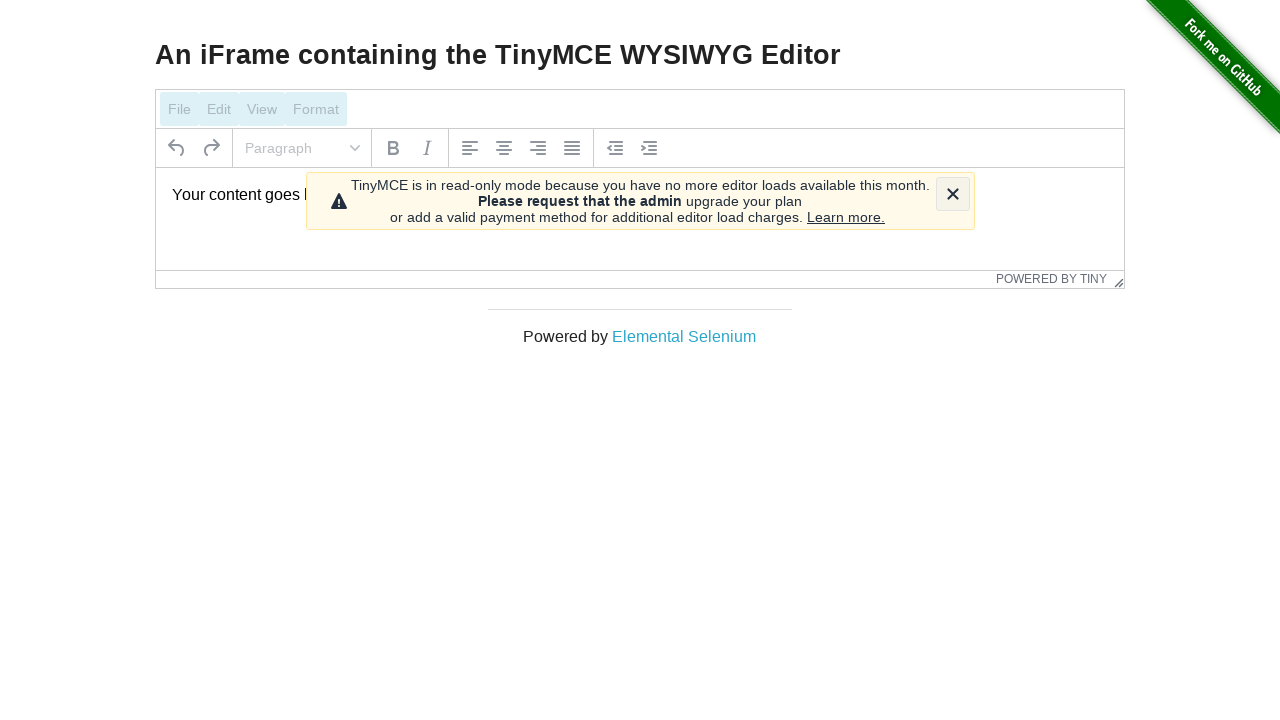

Located Italic button in toolbar using aria-label selector
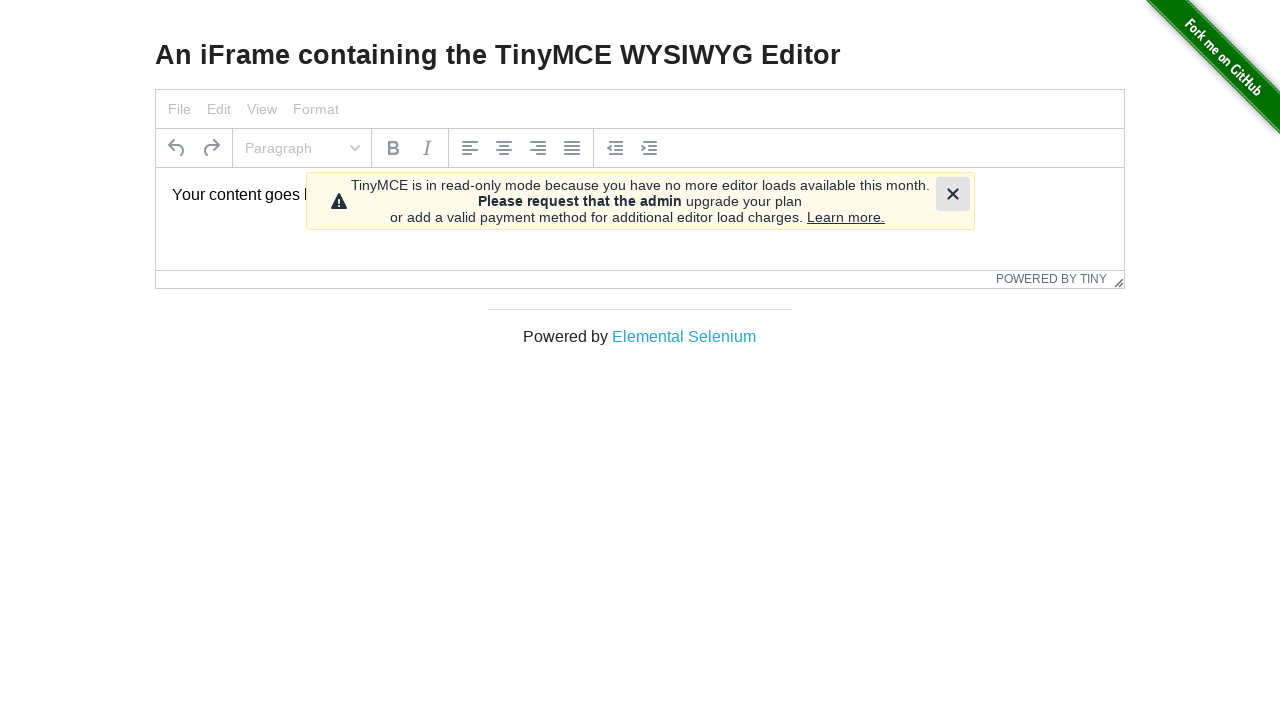

Counted Italic buttons: 1 found
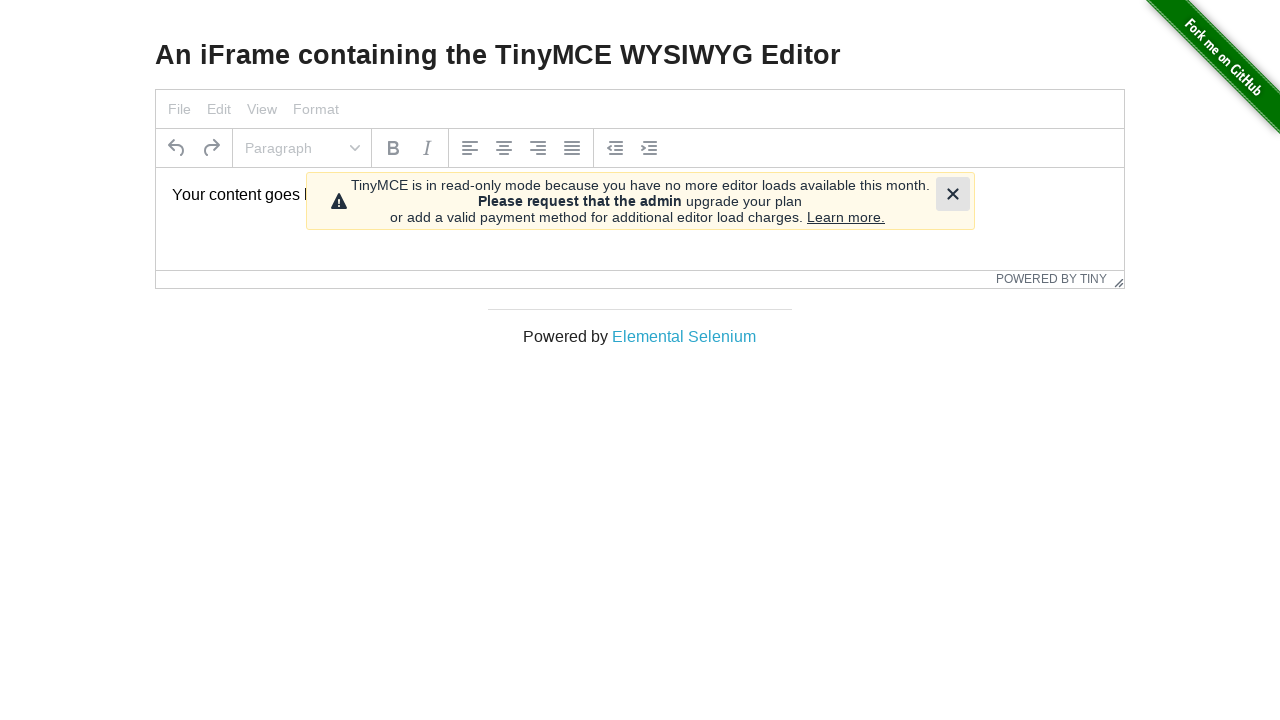

Verified that Italic button is present in toolbar
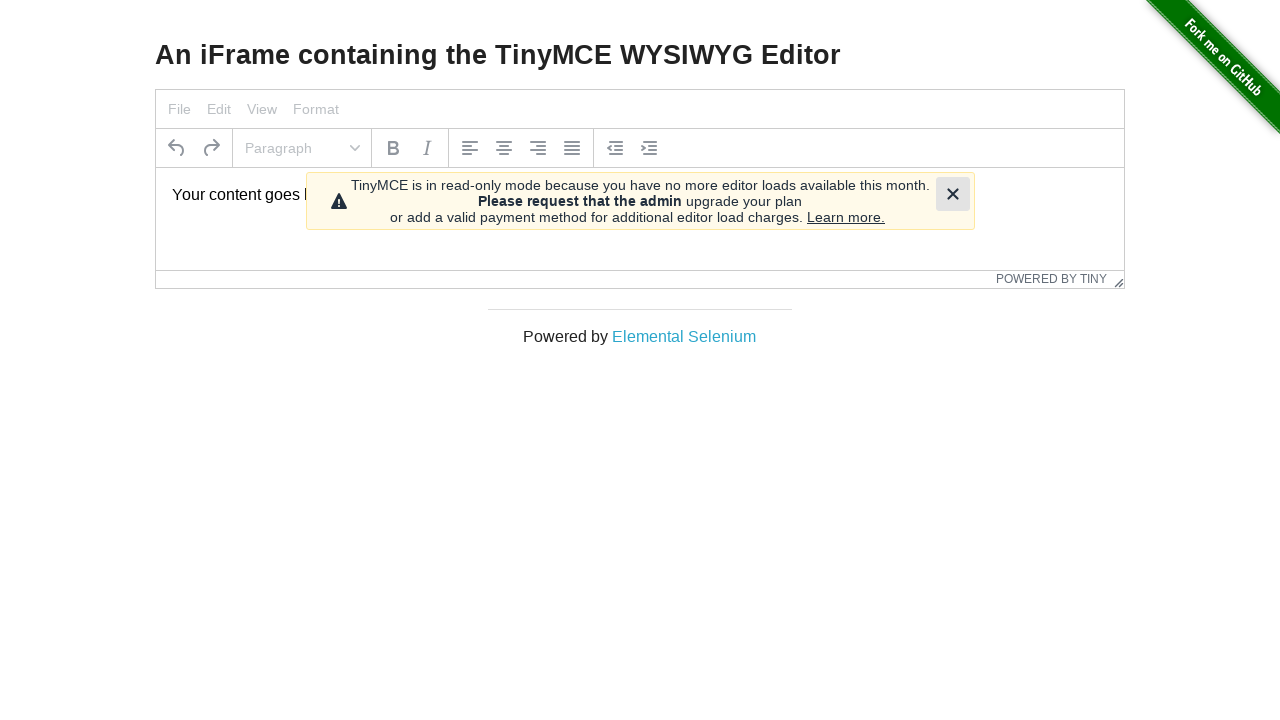

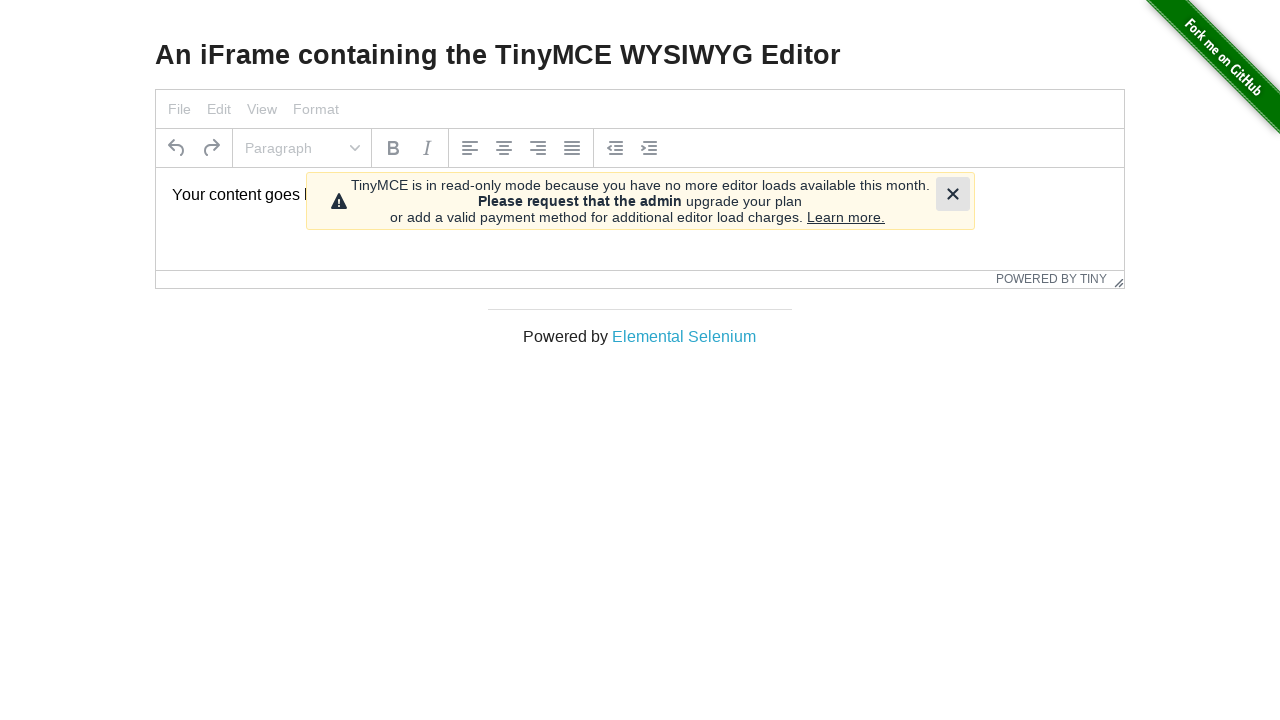